Tests the auto-suggest dropdown functionality on a travel booking site by filling origin and destination fields and selecting from the dropdown suggestions

Starting URL: https://www.obilet.com/

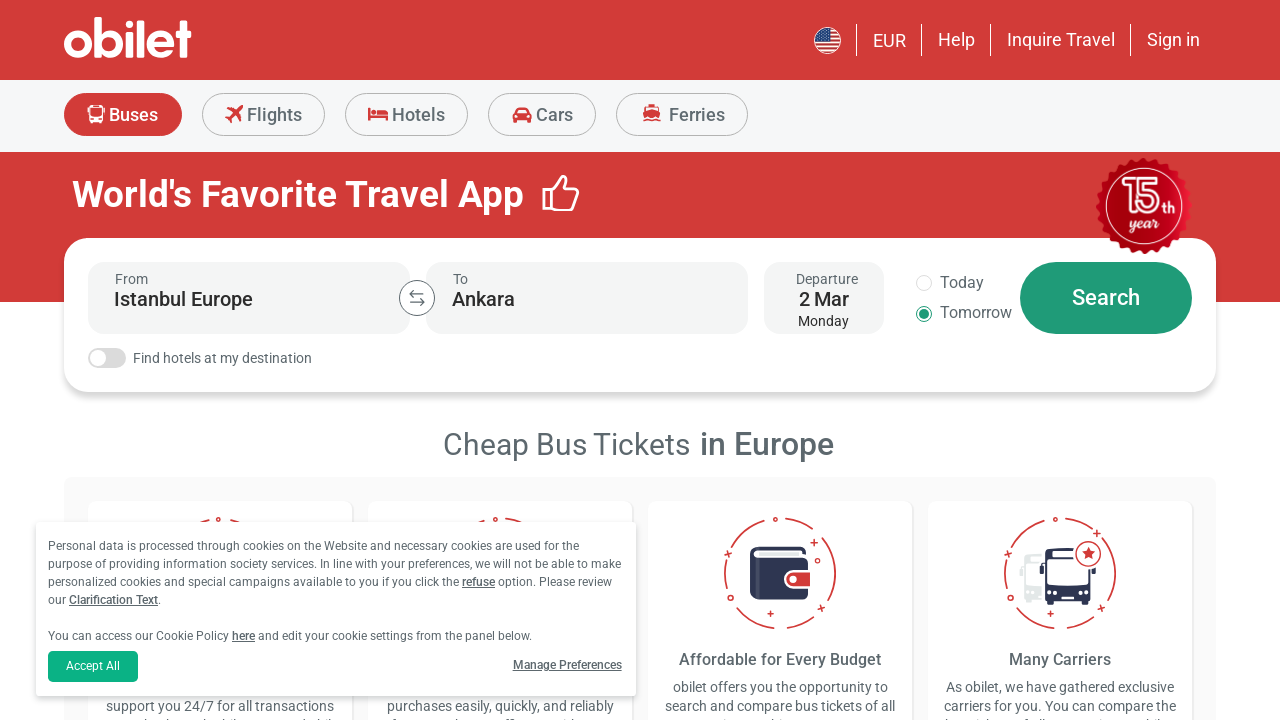

Filled origin input with 'İzmir' on #origin-input
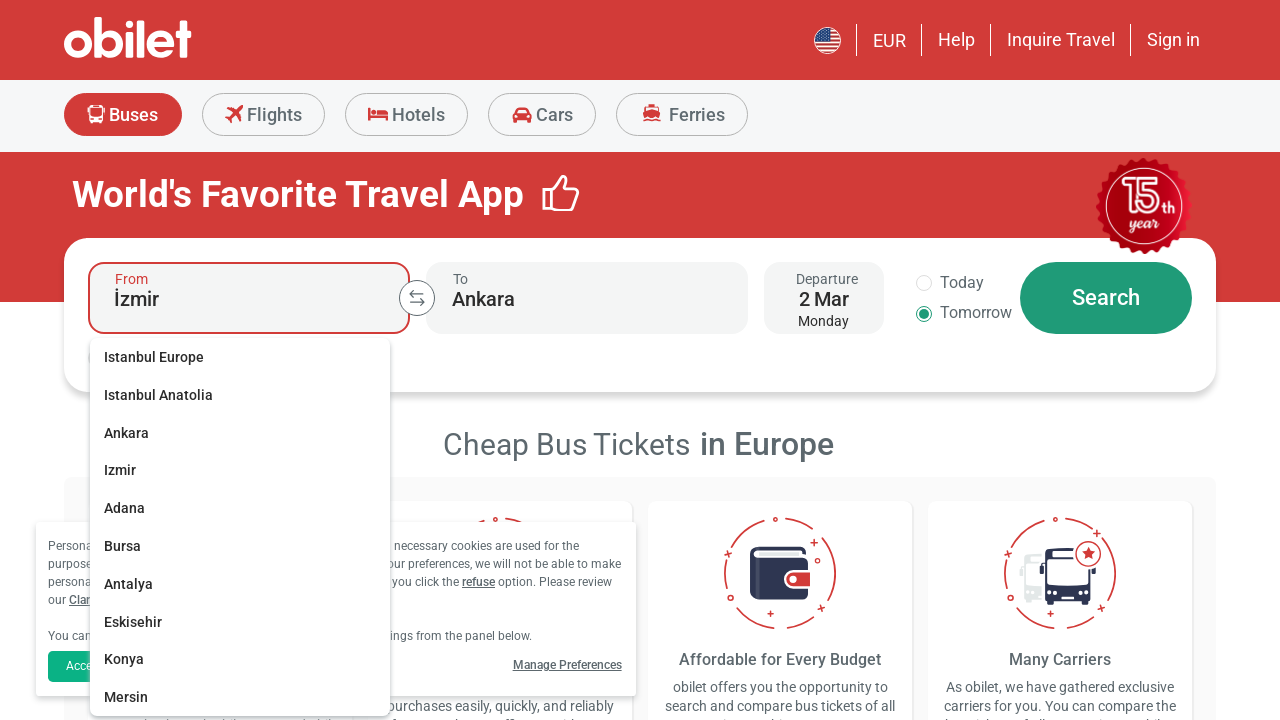

Waited 2 seconds for origin dropdown to load
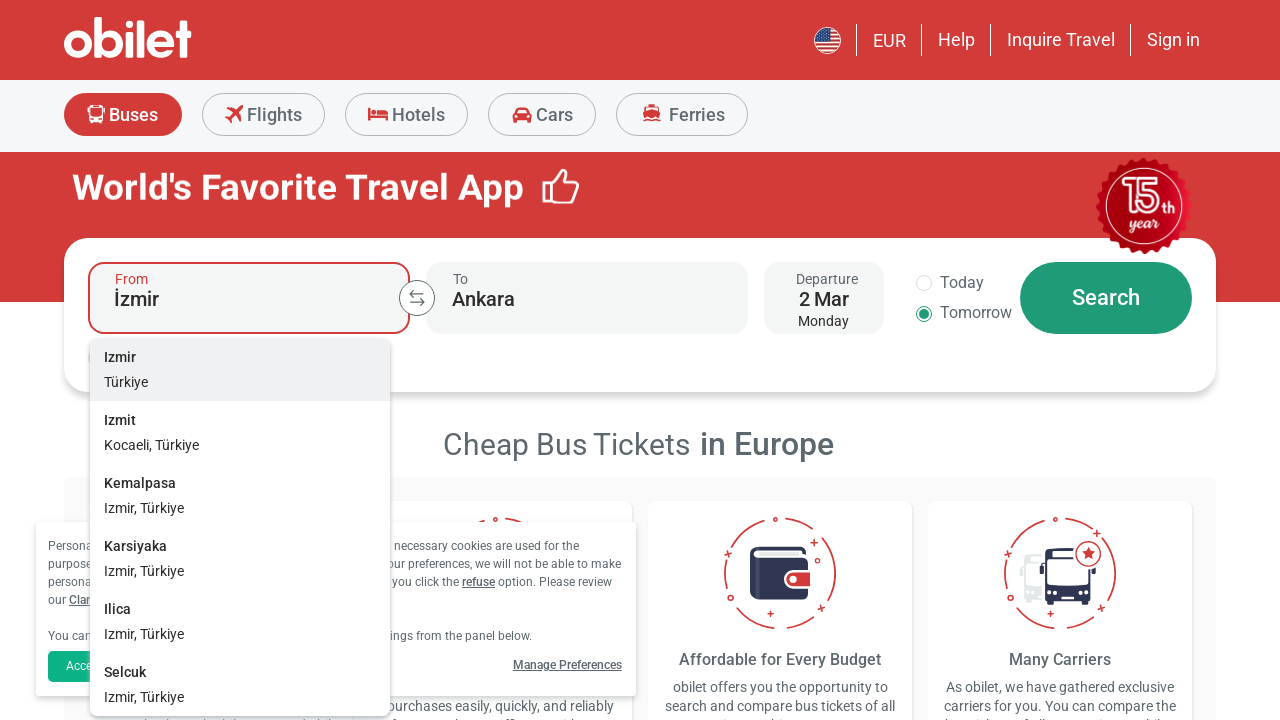

Retrieved all origin city suggestions from dropdown
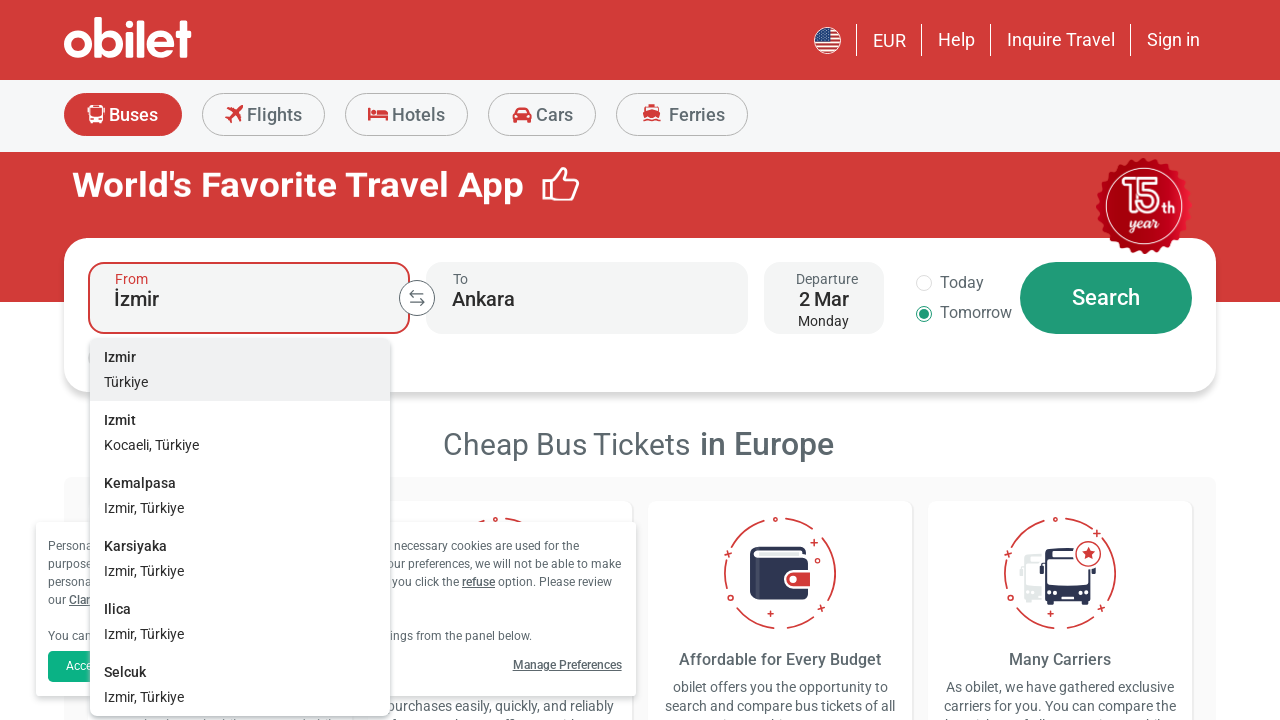

Waited 2 seconds for suggestions to fully render
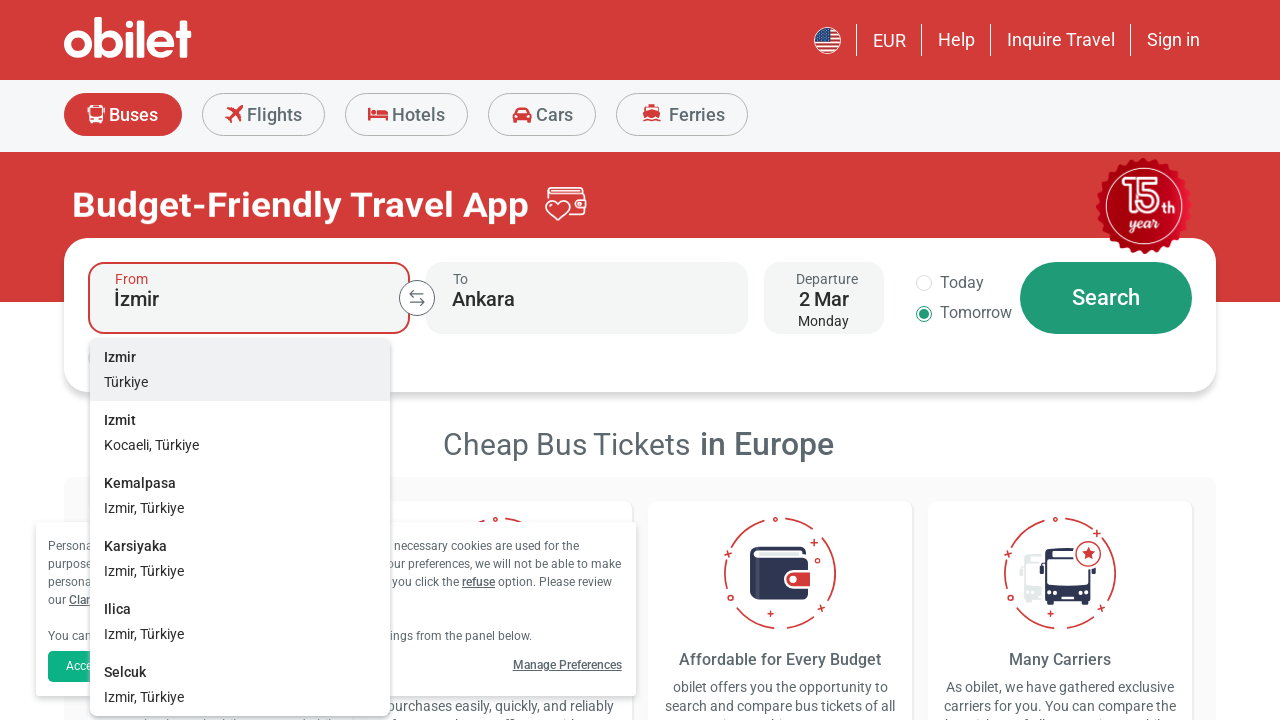

Waited 2 seconds after selecting origin city
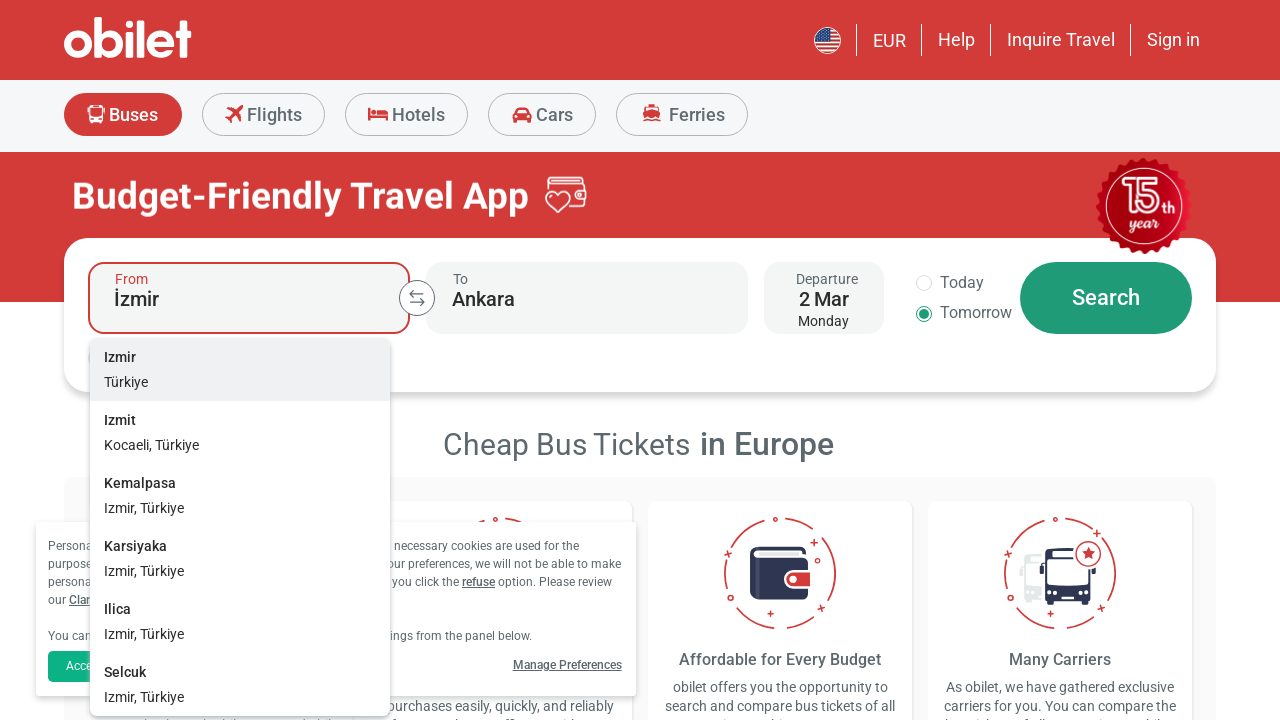

Filled destination input with 'Muğla' on #destination-input
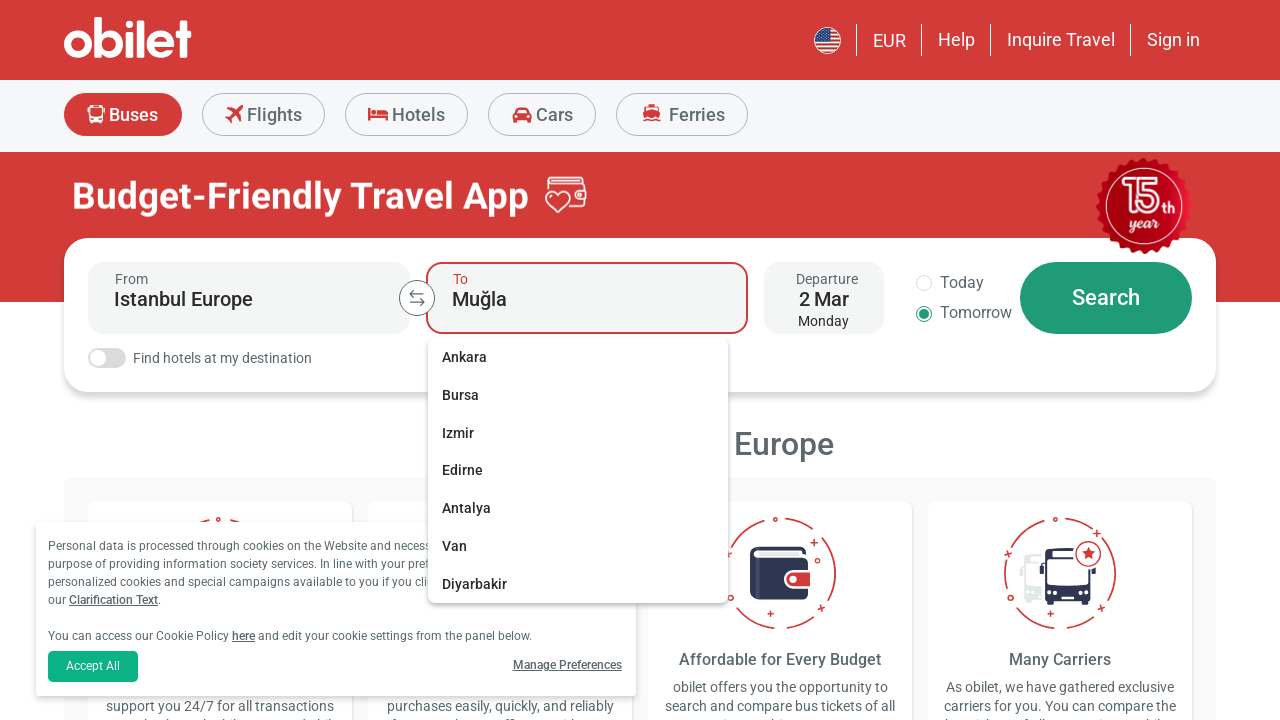

Waited 2 seconds for destination dropdown to load
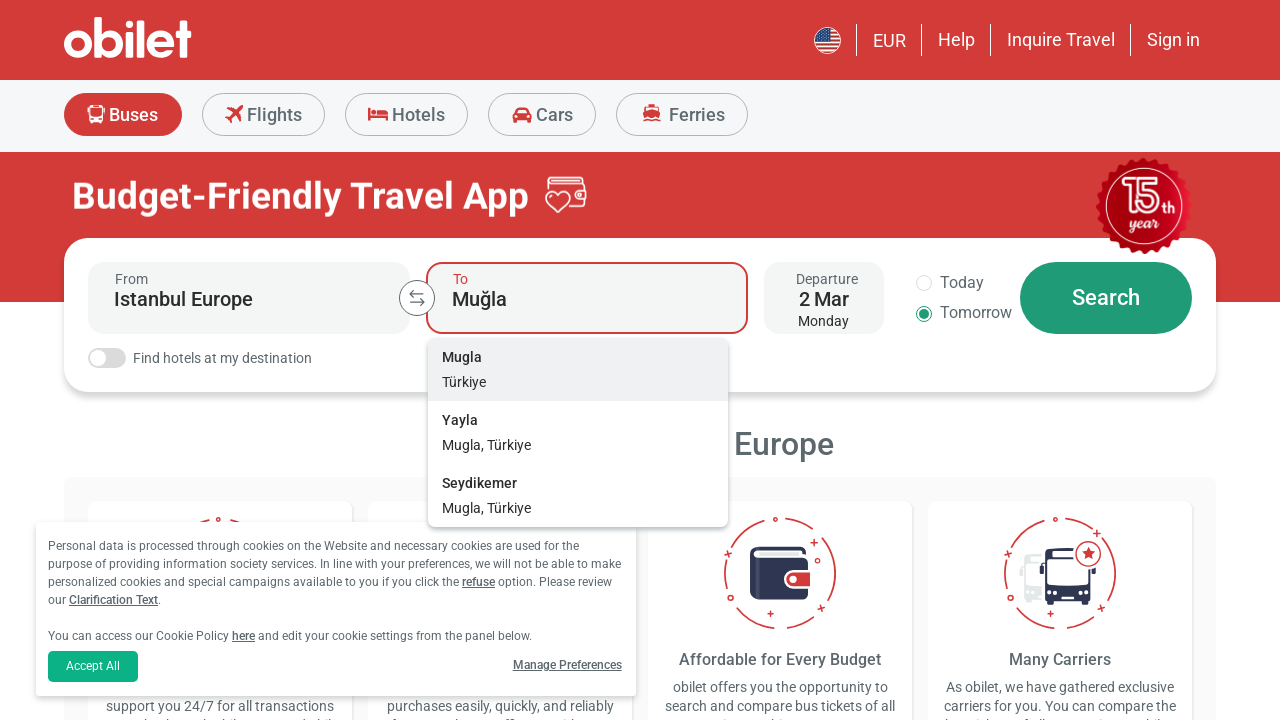

Retrieved all destination city suggestions from dropdown
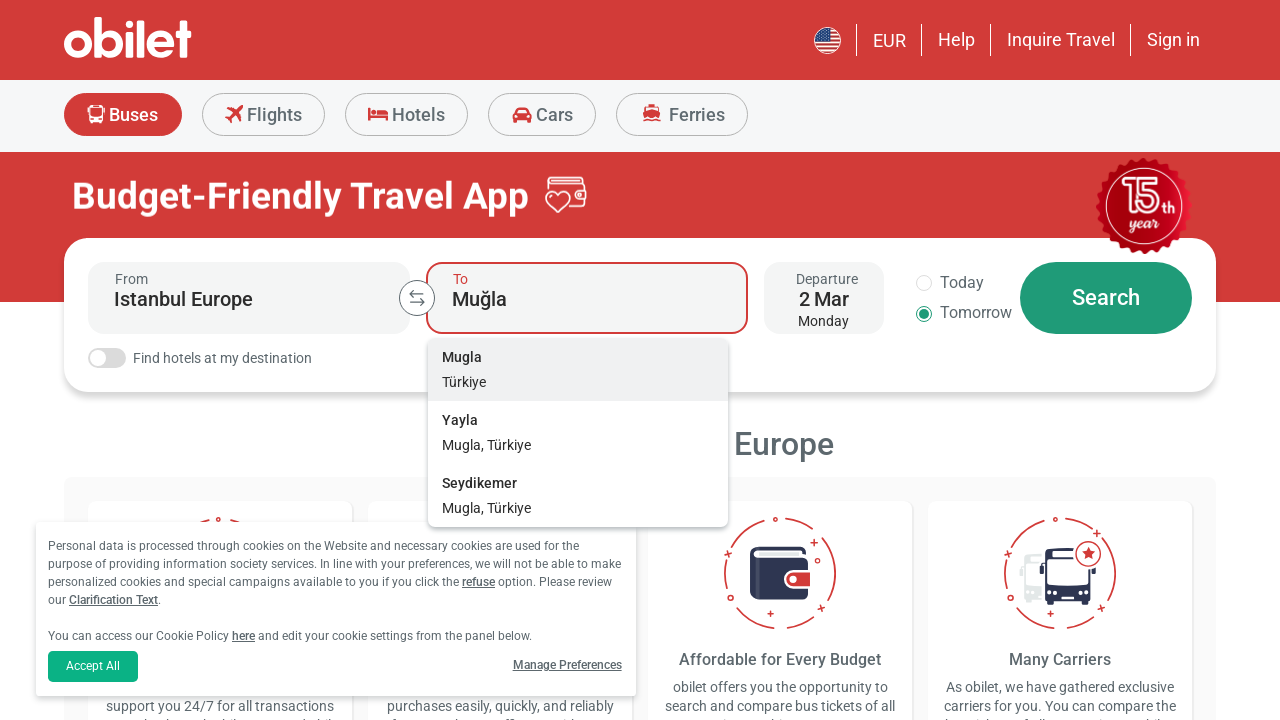

Waited 2 seconds for destination suggestions to fully render
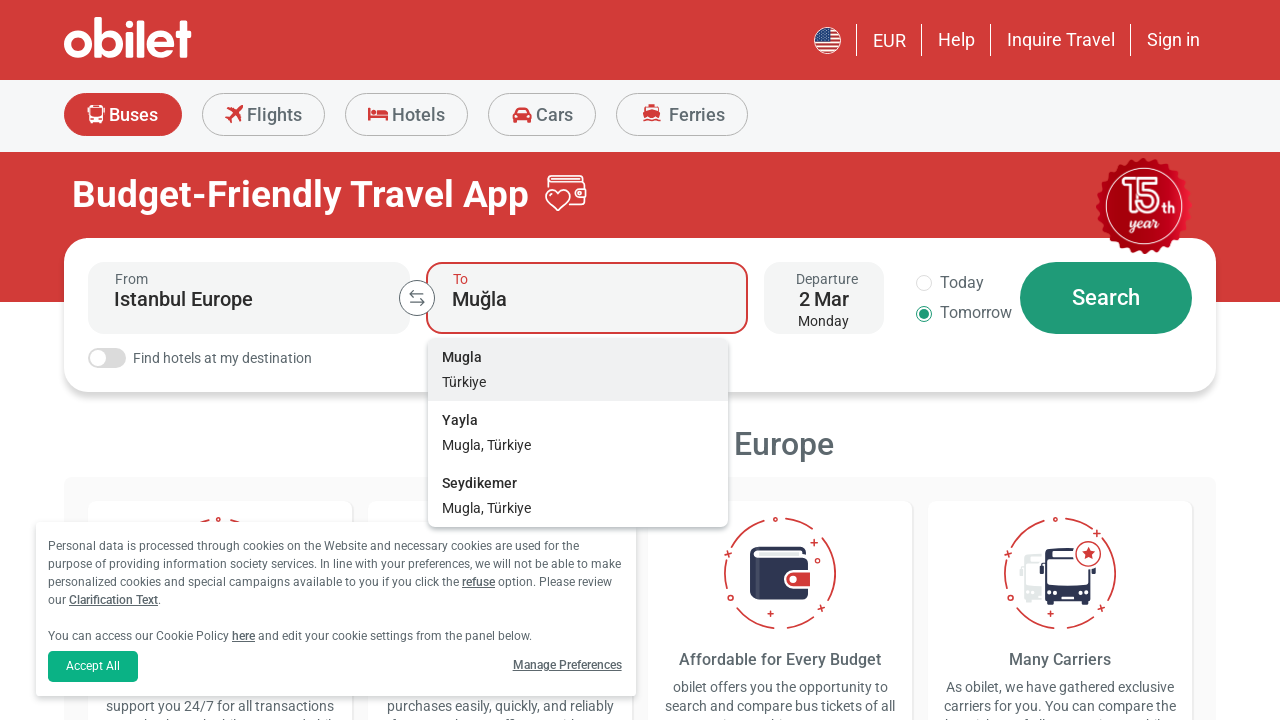

Waited 2 seconds after selecting destination city - auto-suggest dropdown test complete
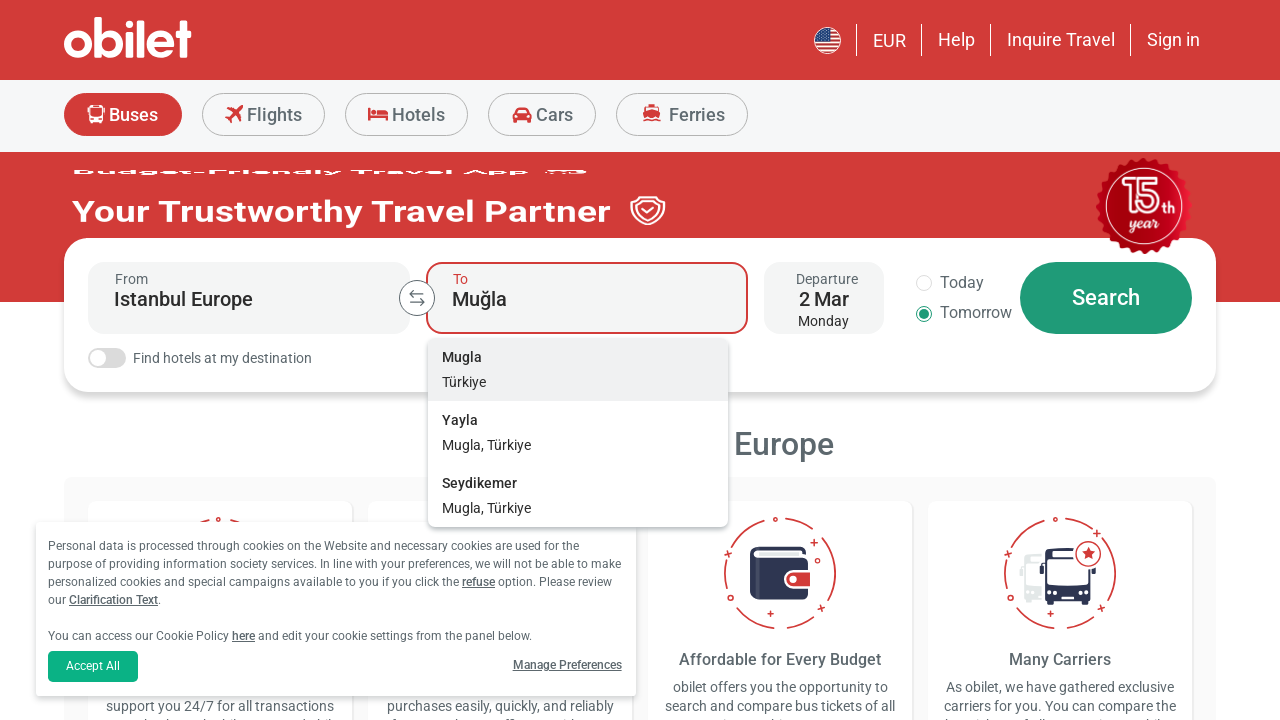

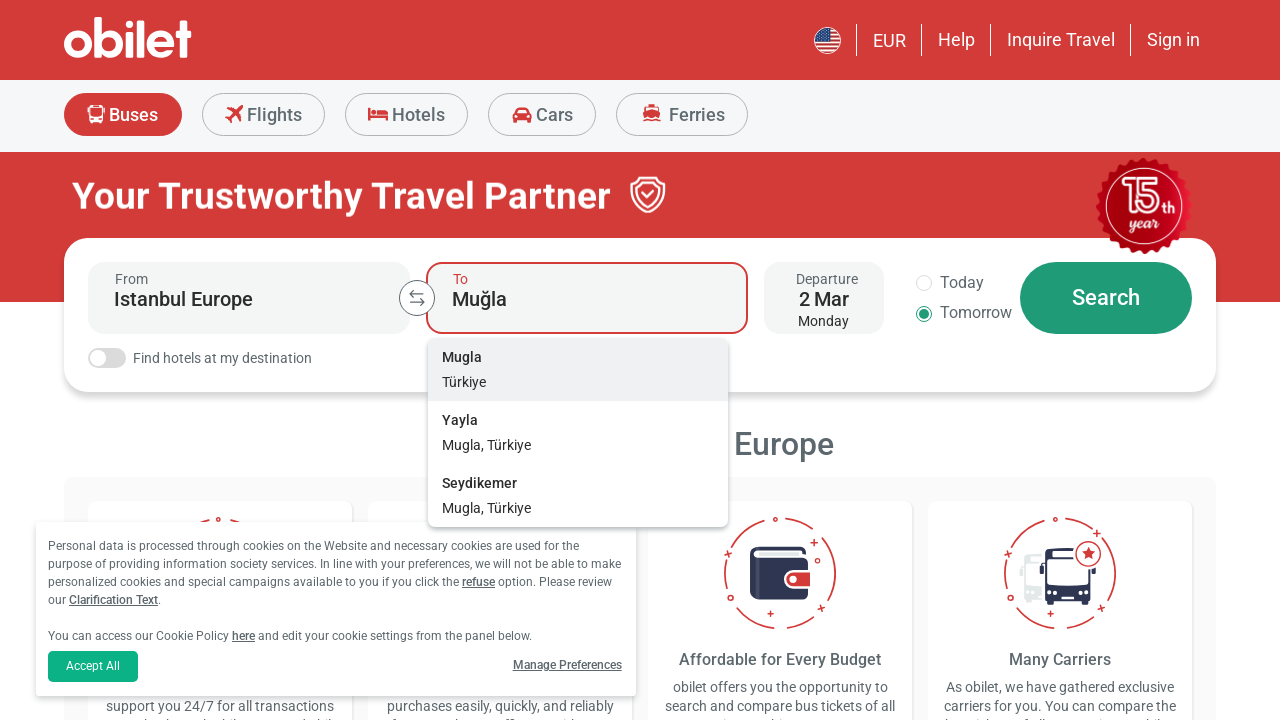